Tests form interaction by clearing and filling a text input, then selecting an option from a dropdown menu

Starting URL: https://www.selenium.dev/selenium/web/web-form.html

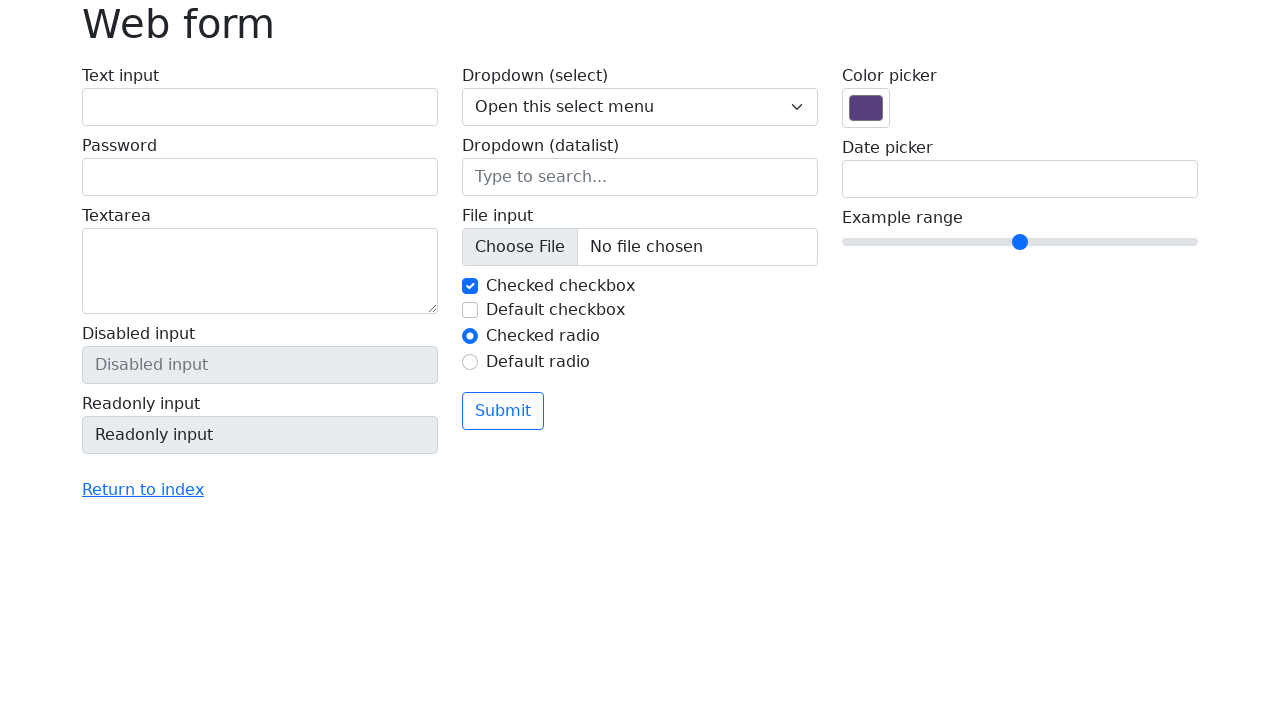

Cleared text input field on #my-text-id
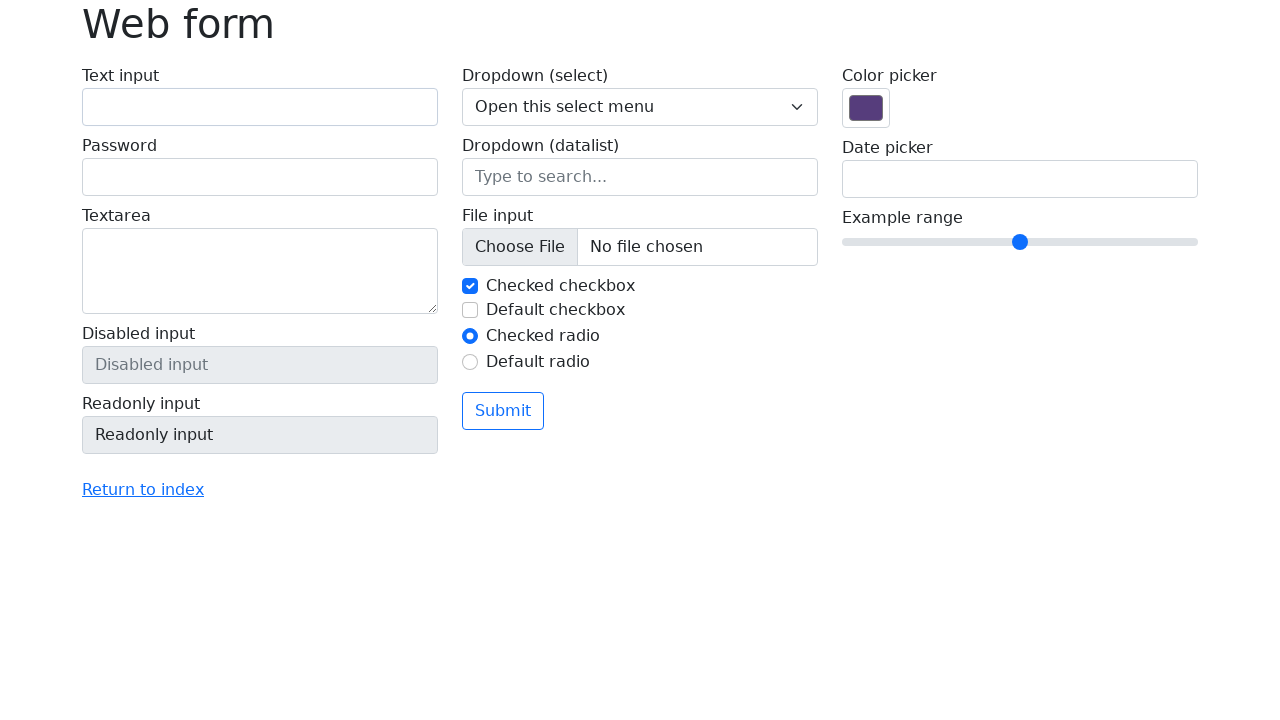

Filled text input with 'Hello everybody' on #my-text-id
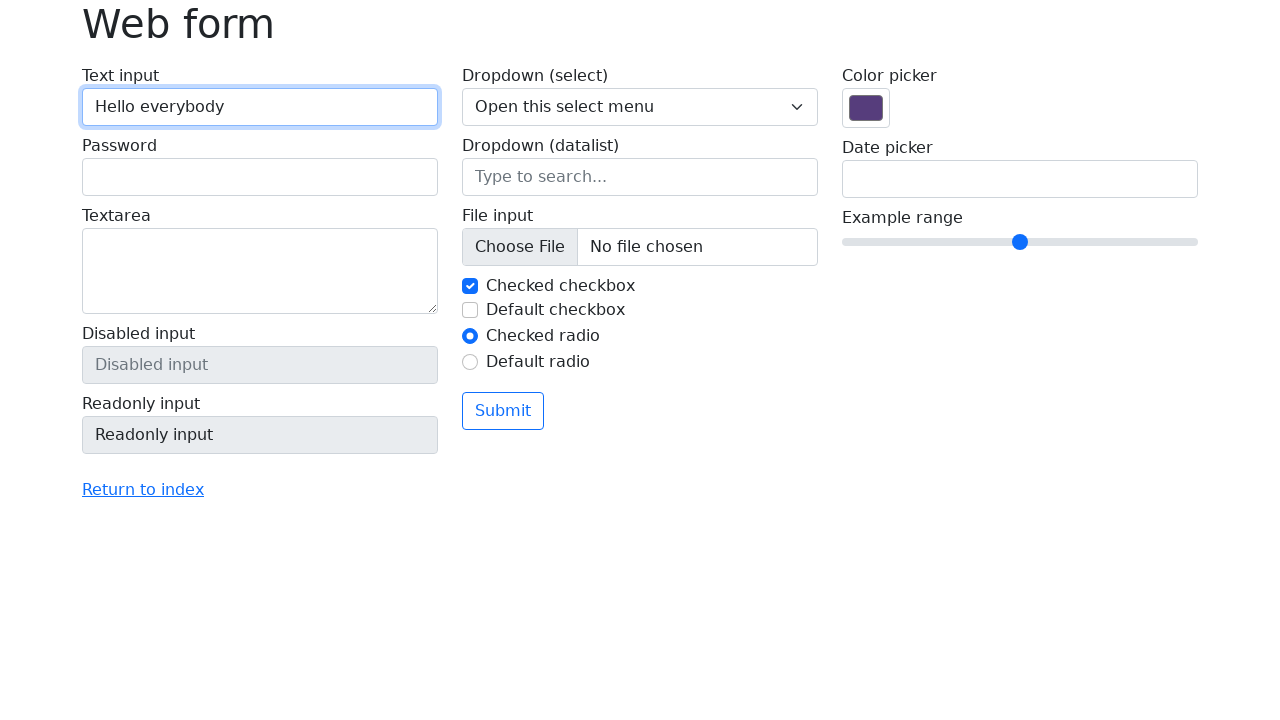

Selected option value '1' from dropdown menu on select[name='my-select']
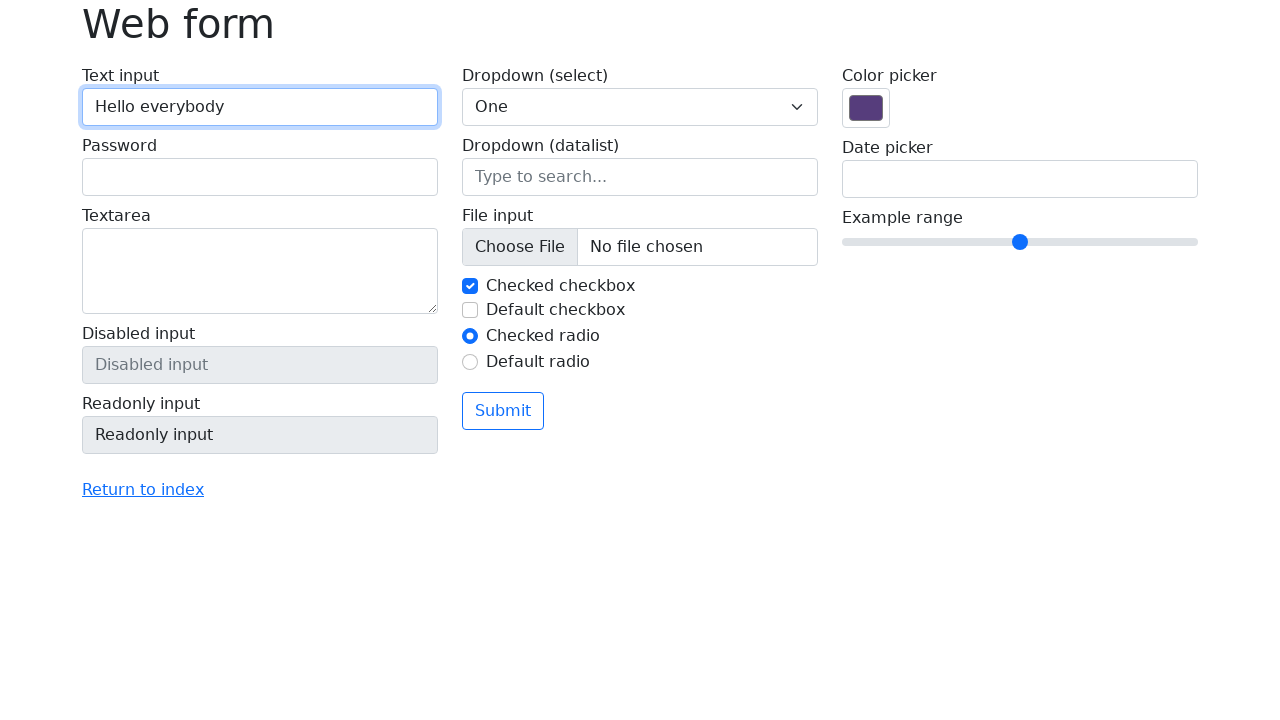

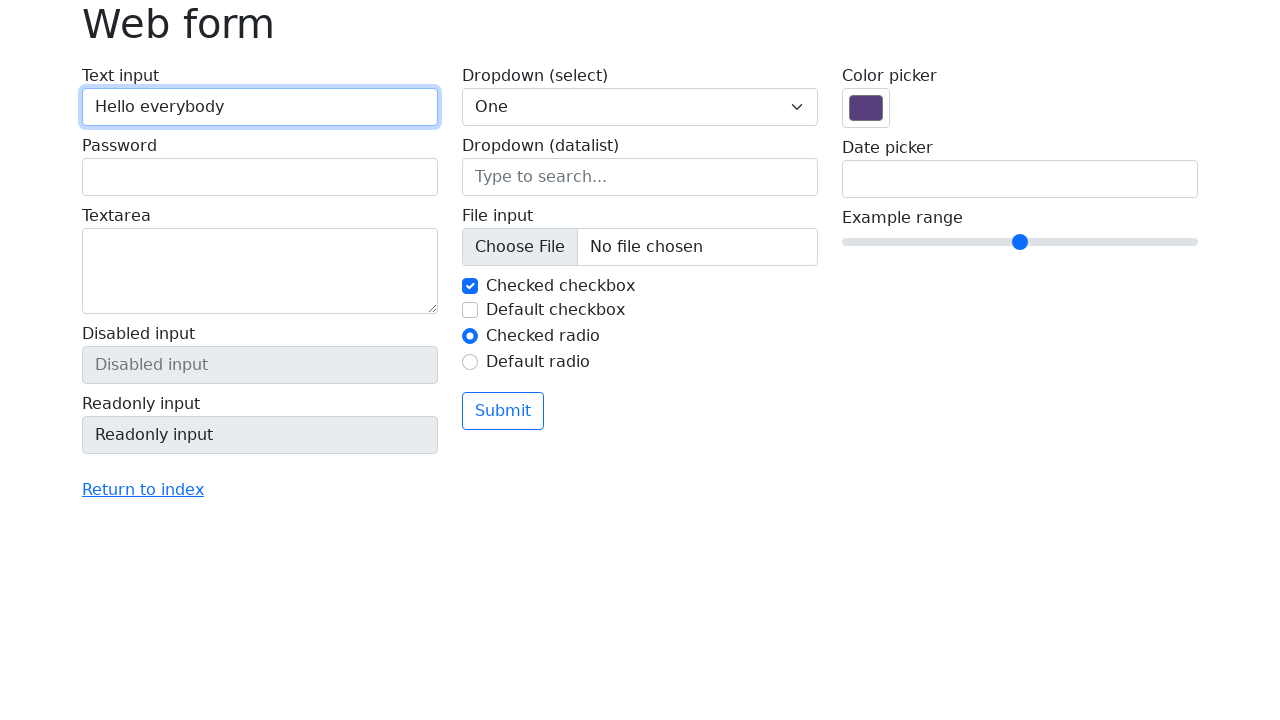